Tests theme boxes on Ctrip's theme travel page by hovering over different activity categories (潜水/diving, 房车/RV, 摄影/photography) and verifying the content updates accordingly.

Starting URL: https://vacations.ctrip.com/themetravel

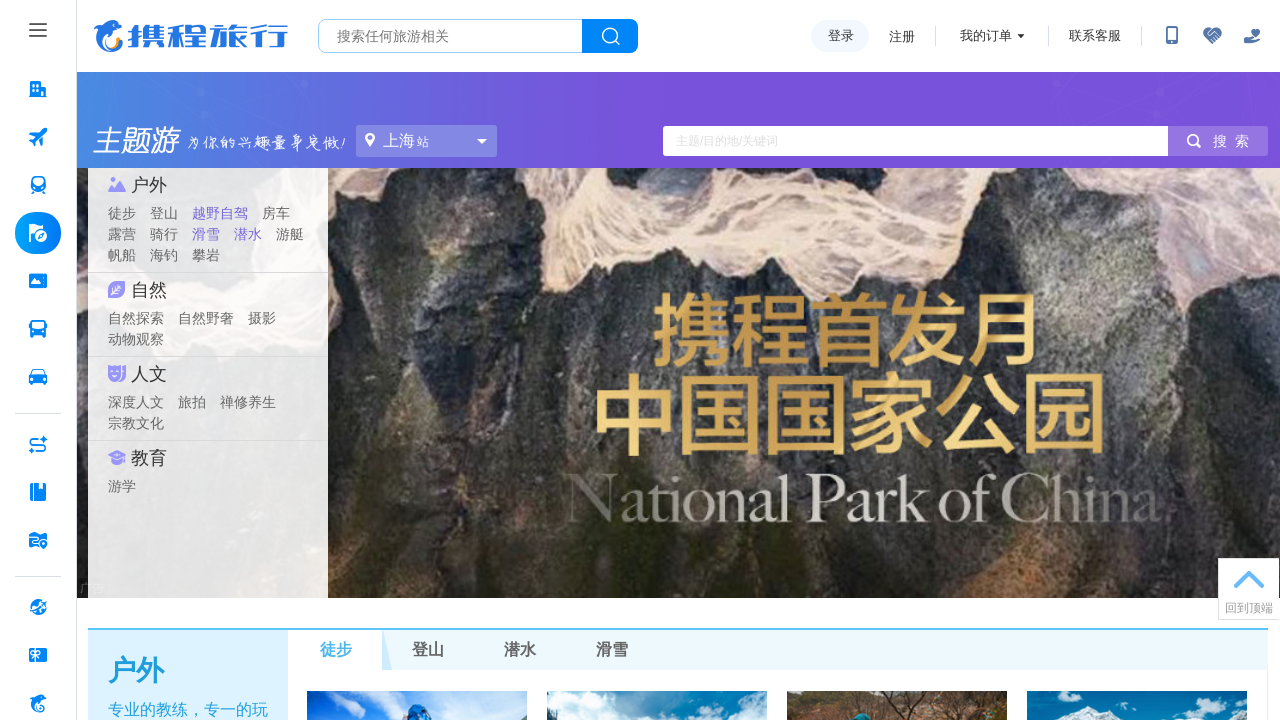

Theme content loaded on Ctrip's theme travel page
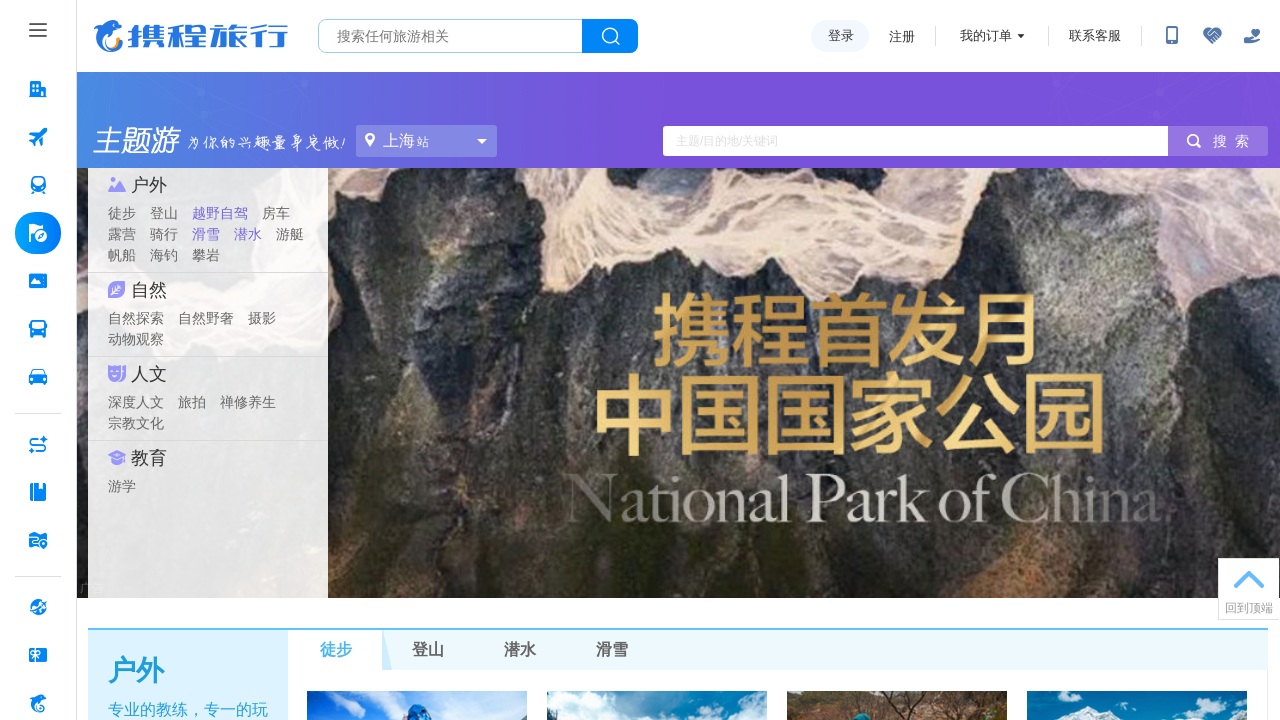

Hovered over diving (潜水) theme box at (520, 650) on span >> internal:has-text="\u6f5c\u6c34"i
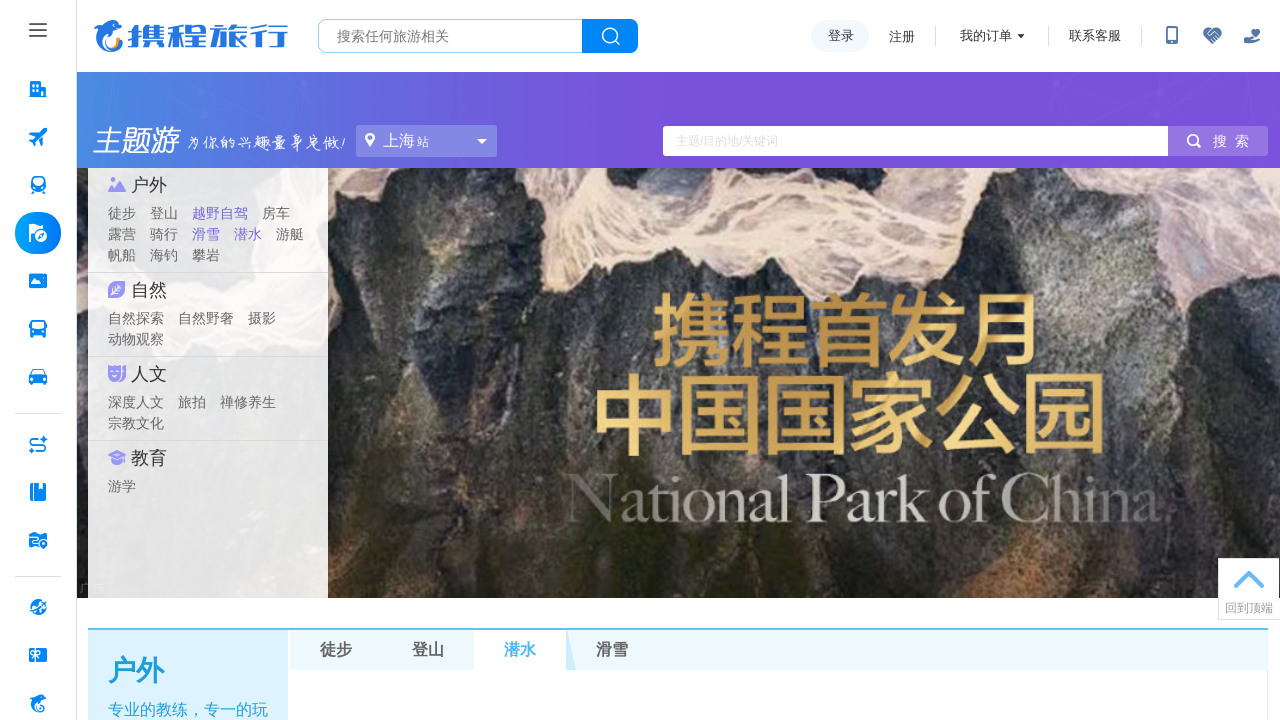

Waited for diving theme content to update
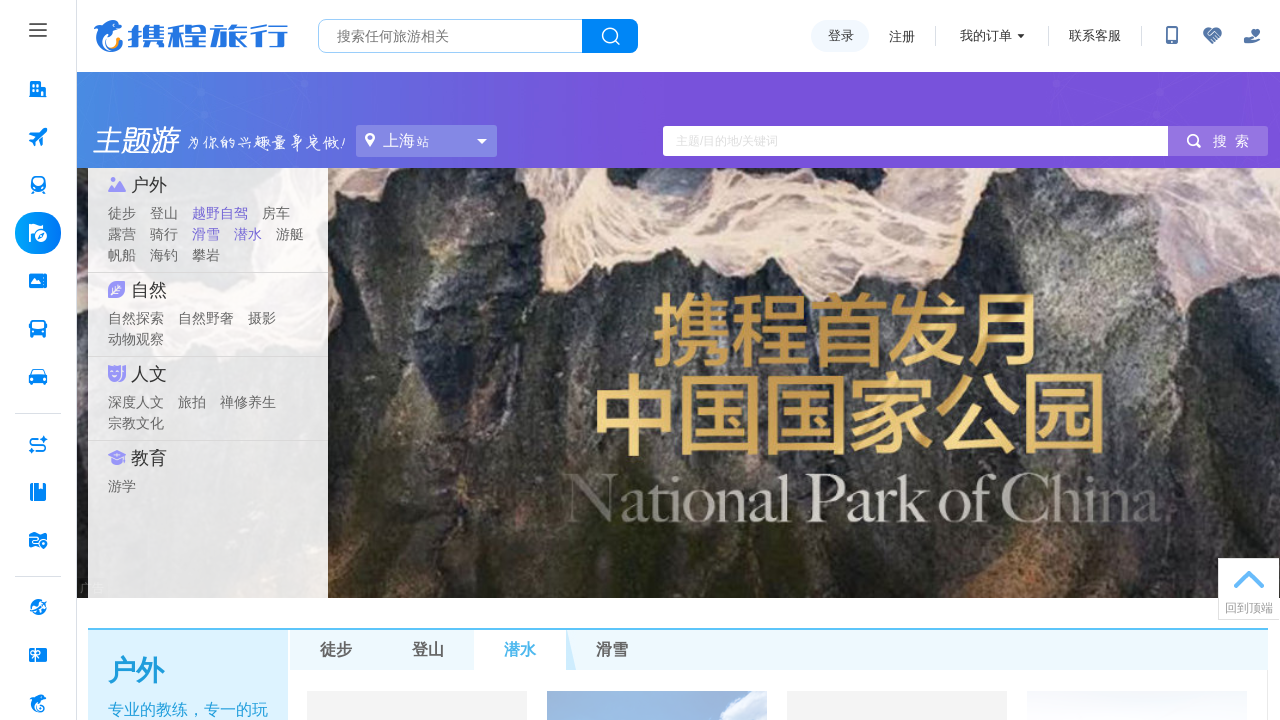

Hovered over RV (房车) theme box at (708, 360) on span >> internal:has-text="\u623f\u8f66"i
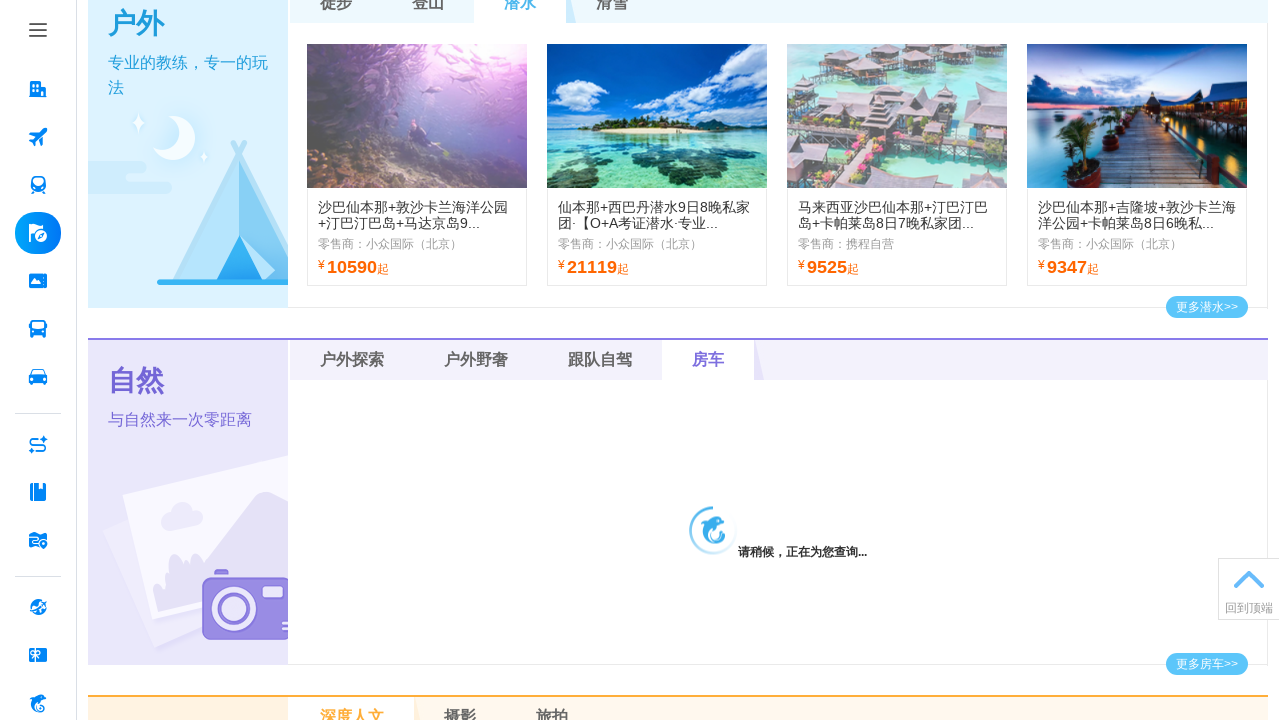

Waited for RV theme content to update
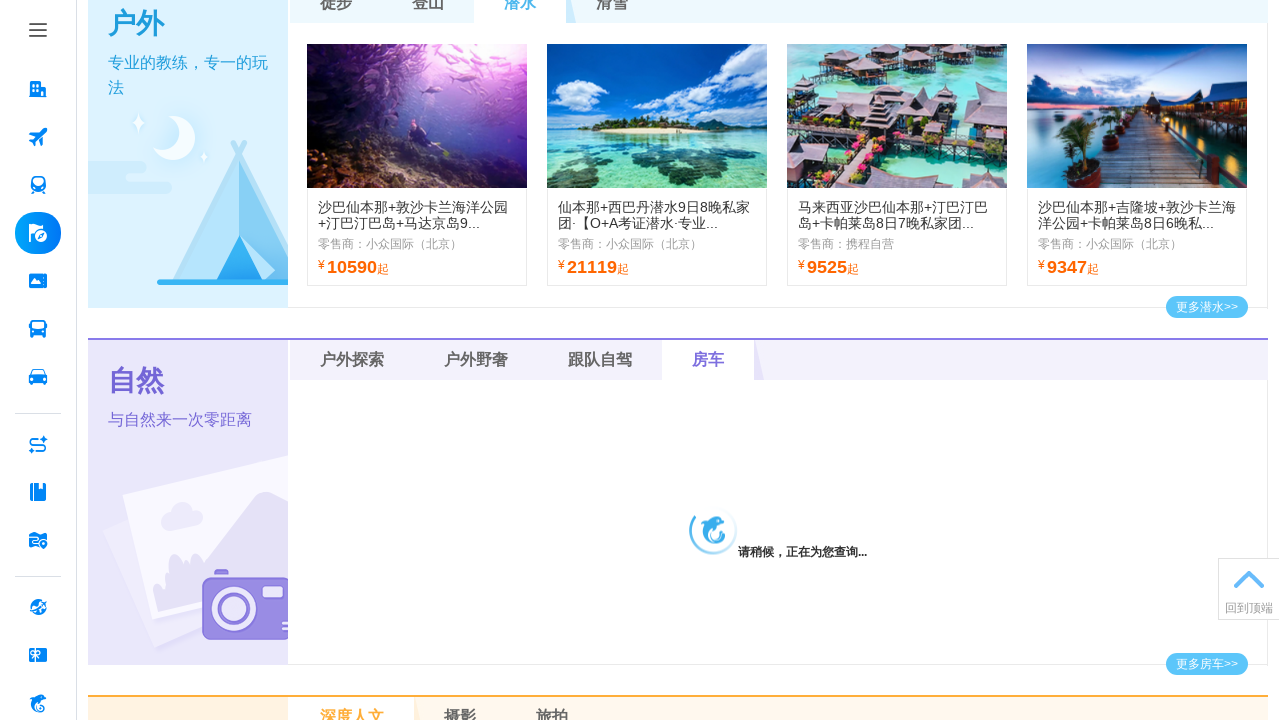

Hovered over photography (摄影) theme box at (460, 700) on span >> internal:has-text="\u6444\u5f71"i
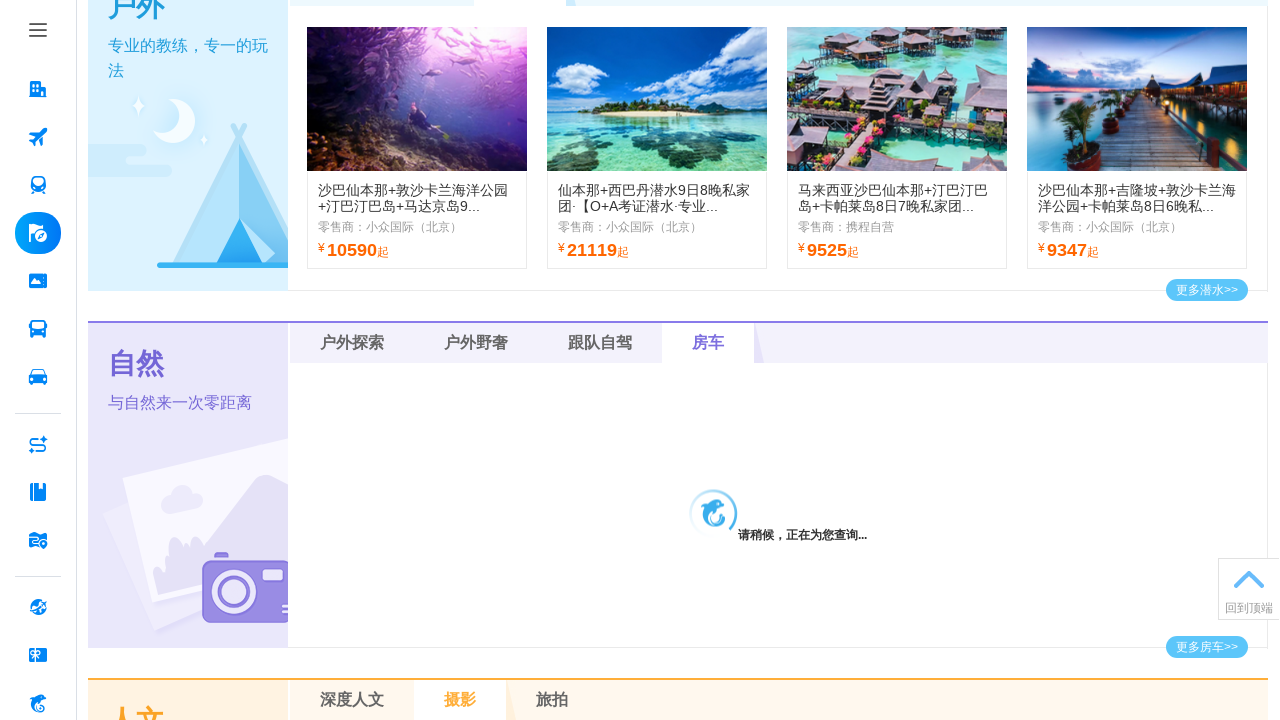

Waited for photography theme content to update
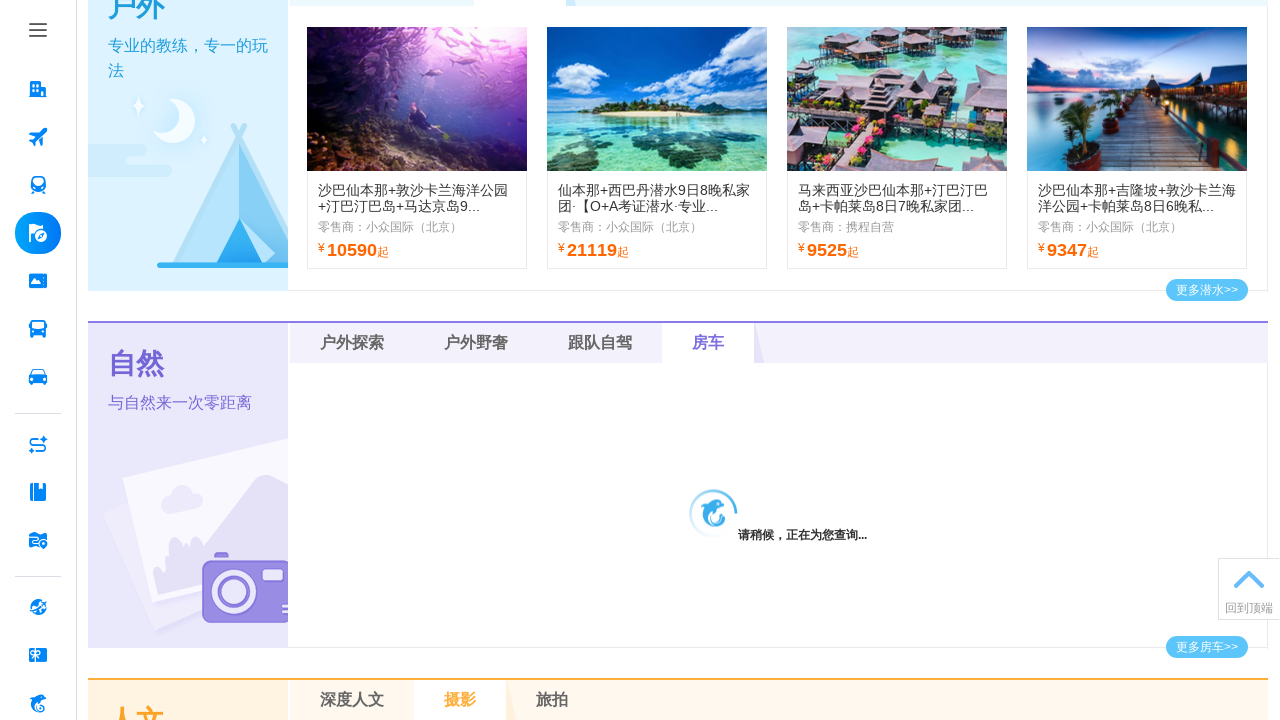

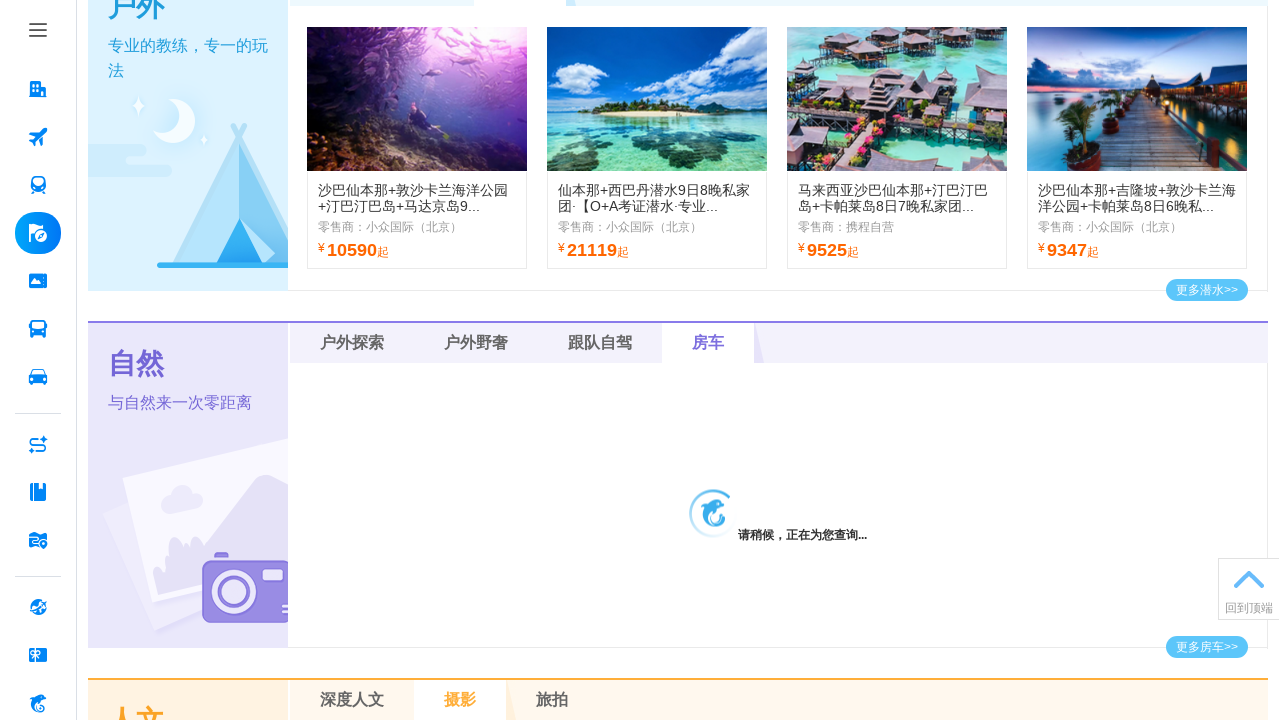